Tests checkbox and textbox interaction by clicking a checkbox and entering text in an autocomplete field

Starting URL: https://rahulshettyacademy.com/AutomationPractice

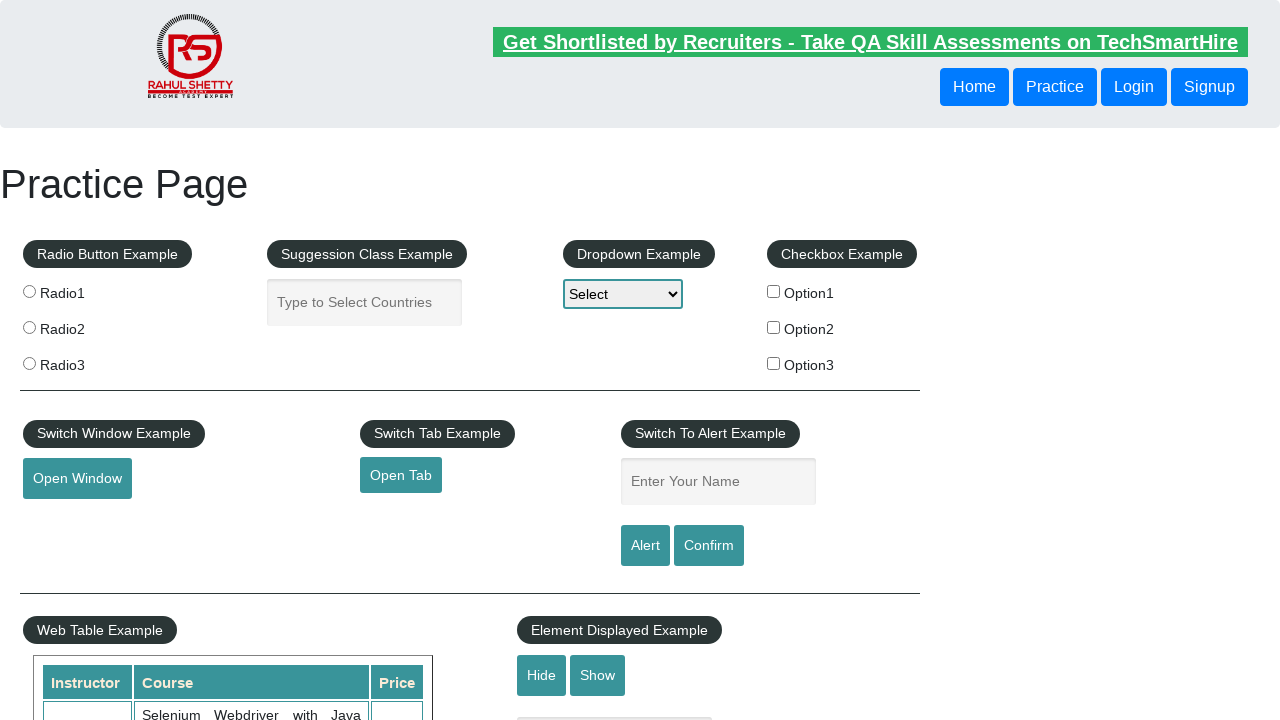

Clicked checkbox option 1 at (774, 291) on input[name='checkBoxOption1']
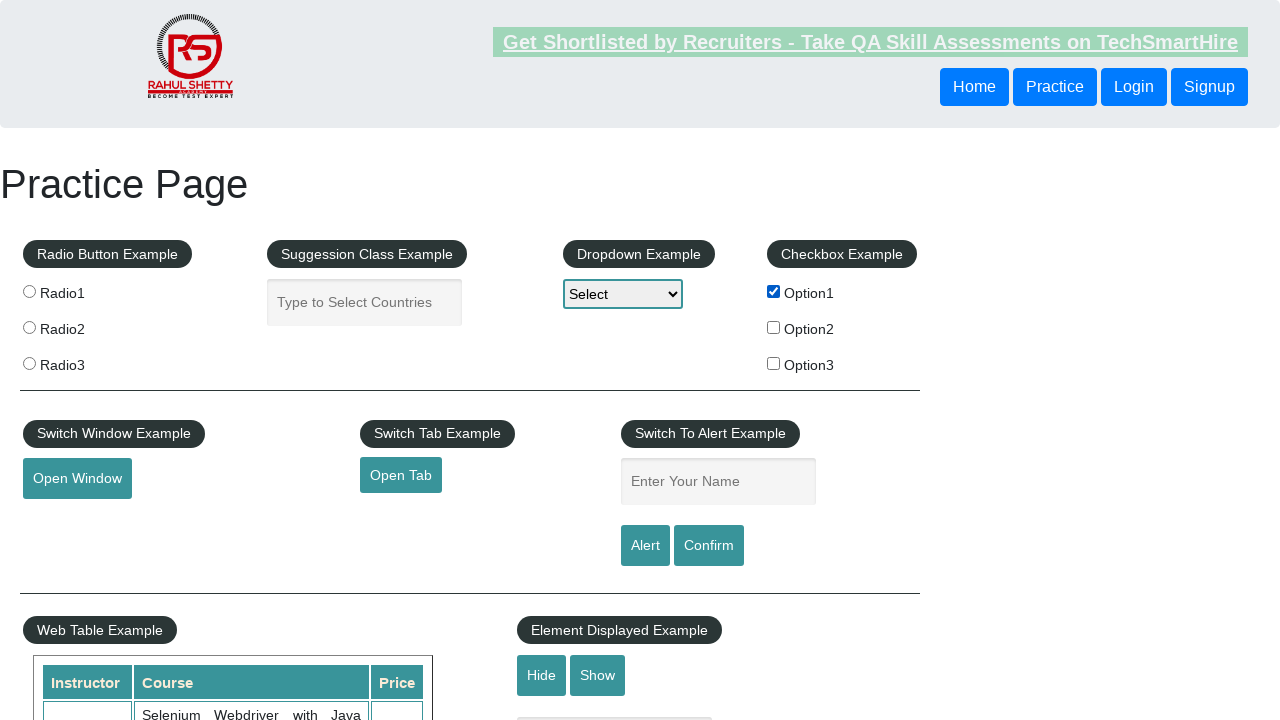

Entered 'Hello Selenium' in autocomplete textbox on #autocomplete
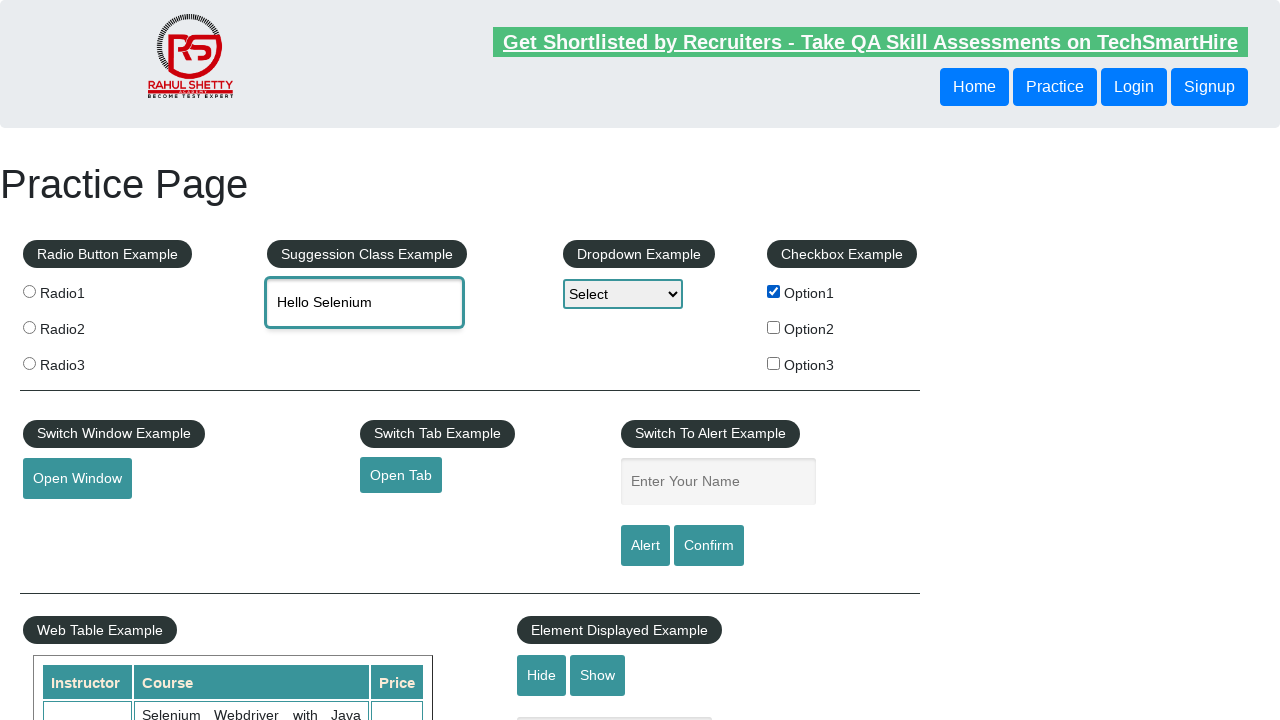

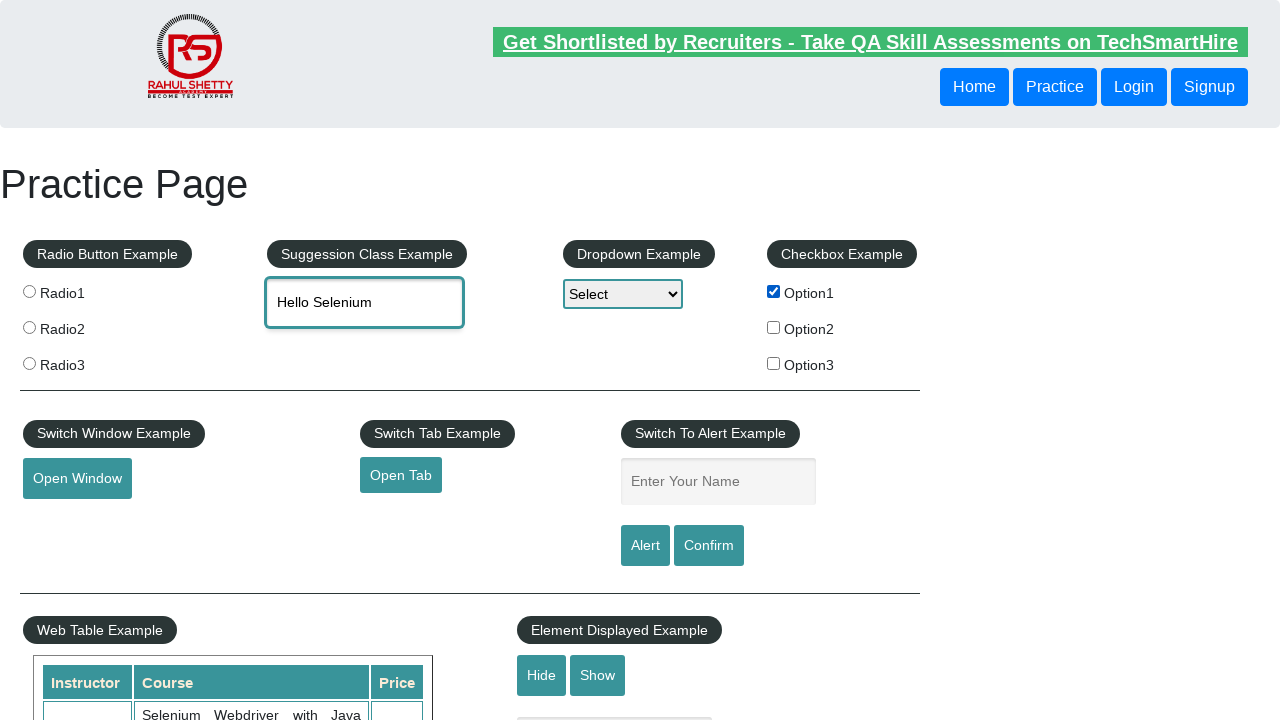